Tests jQuery UI drag and drop functionality by dragging an element to a droppable area

Starting URL: https://jqueryui.com/resources/demos/droppable/default.html

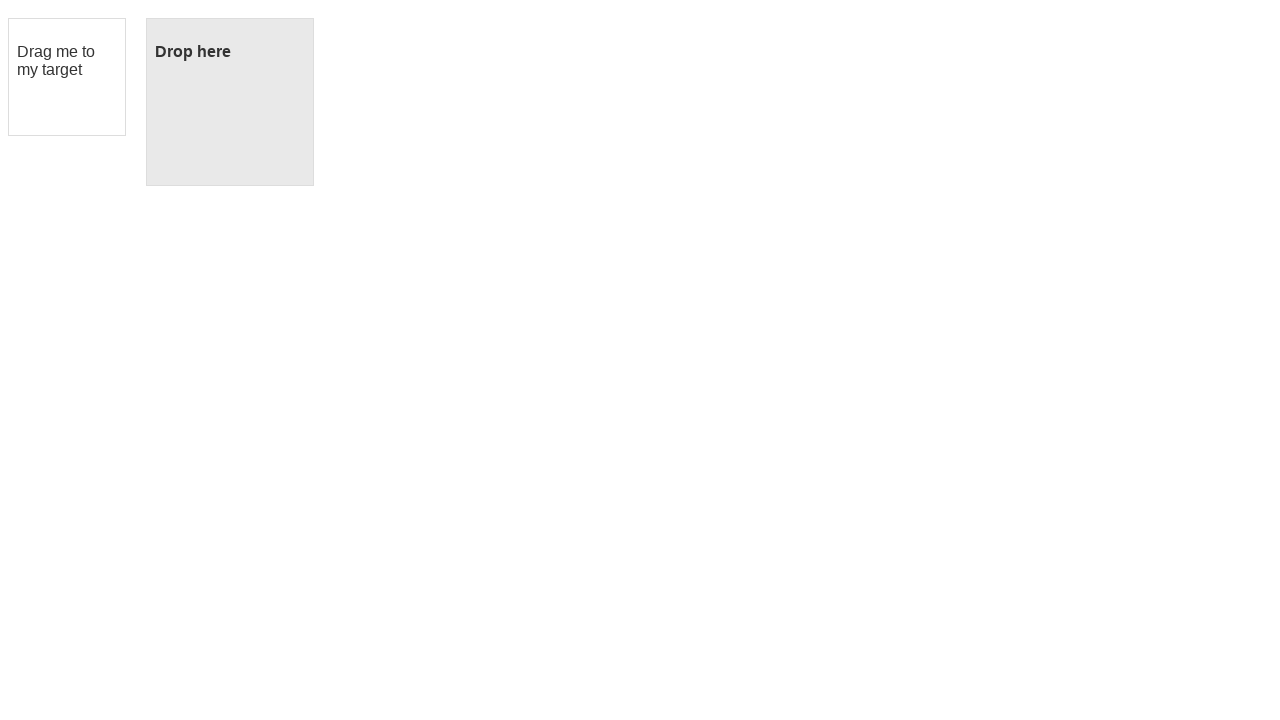

Located draggable element with ID 'draggable'
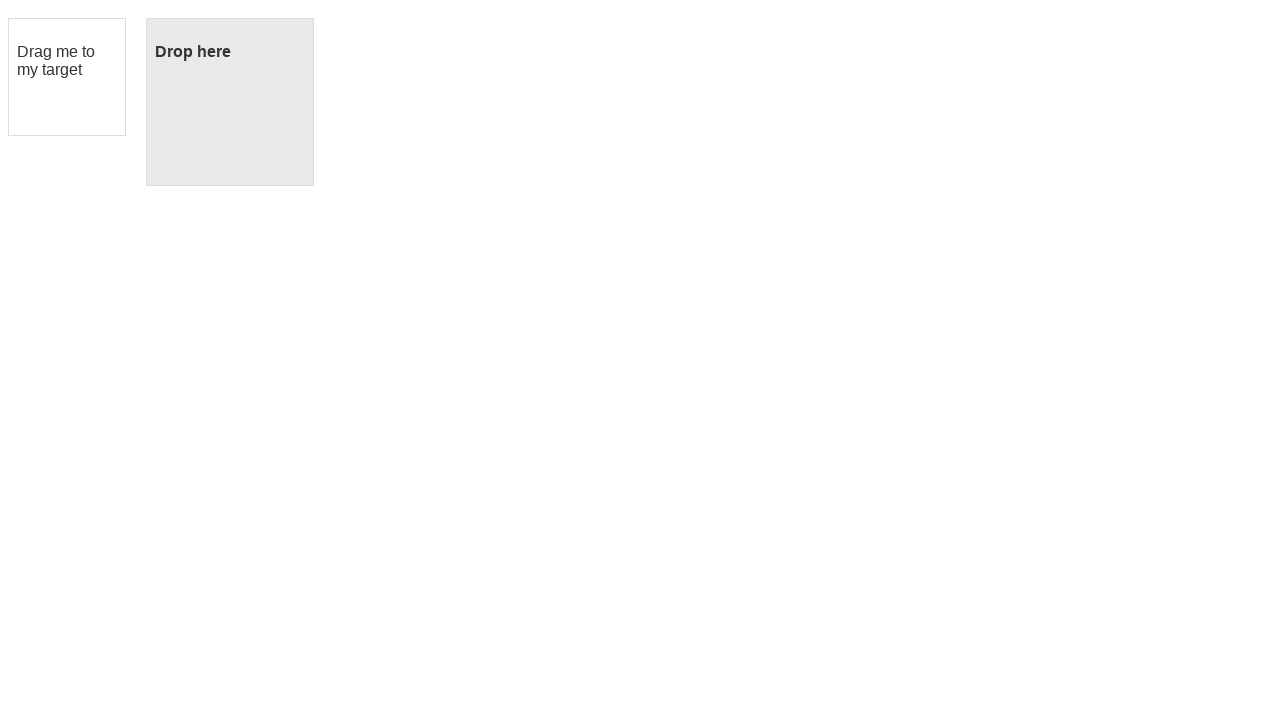

Located droppable element with ID 'droppable'
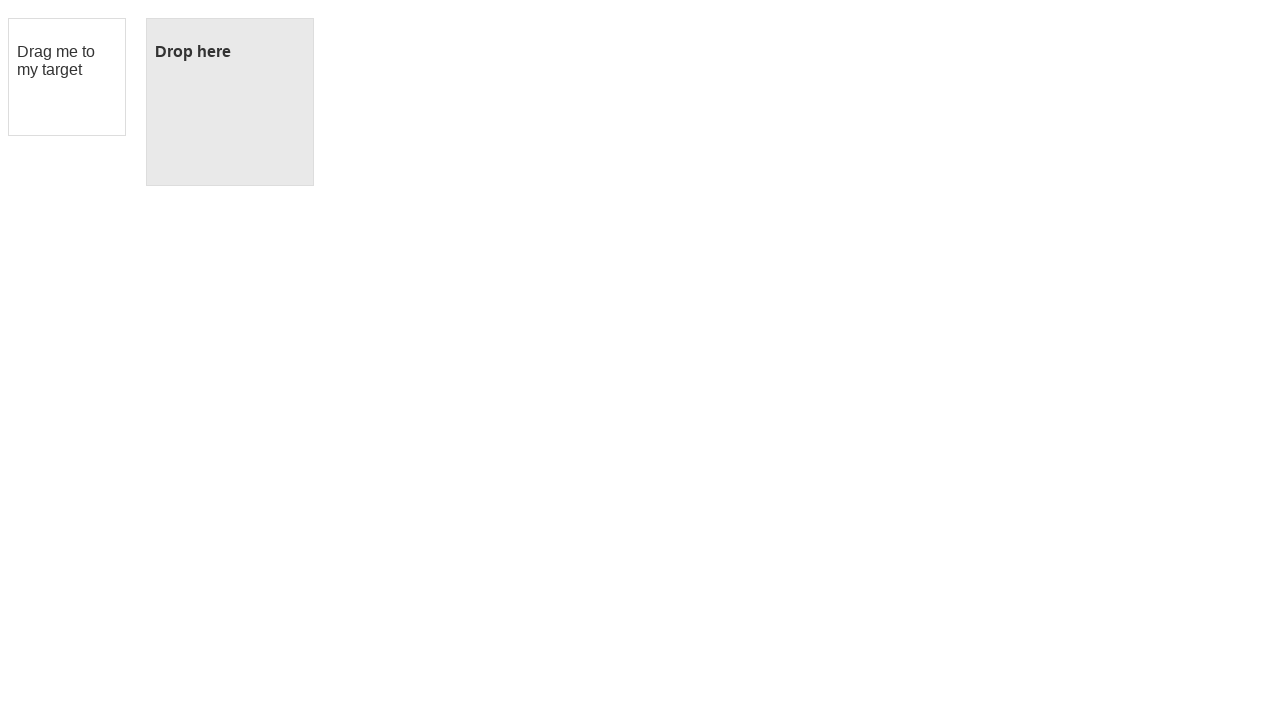

Dragged element to droppable area at (230, 102)
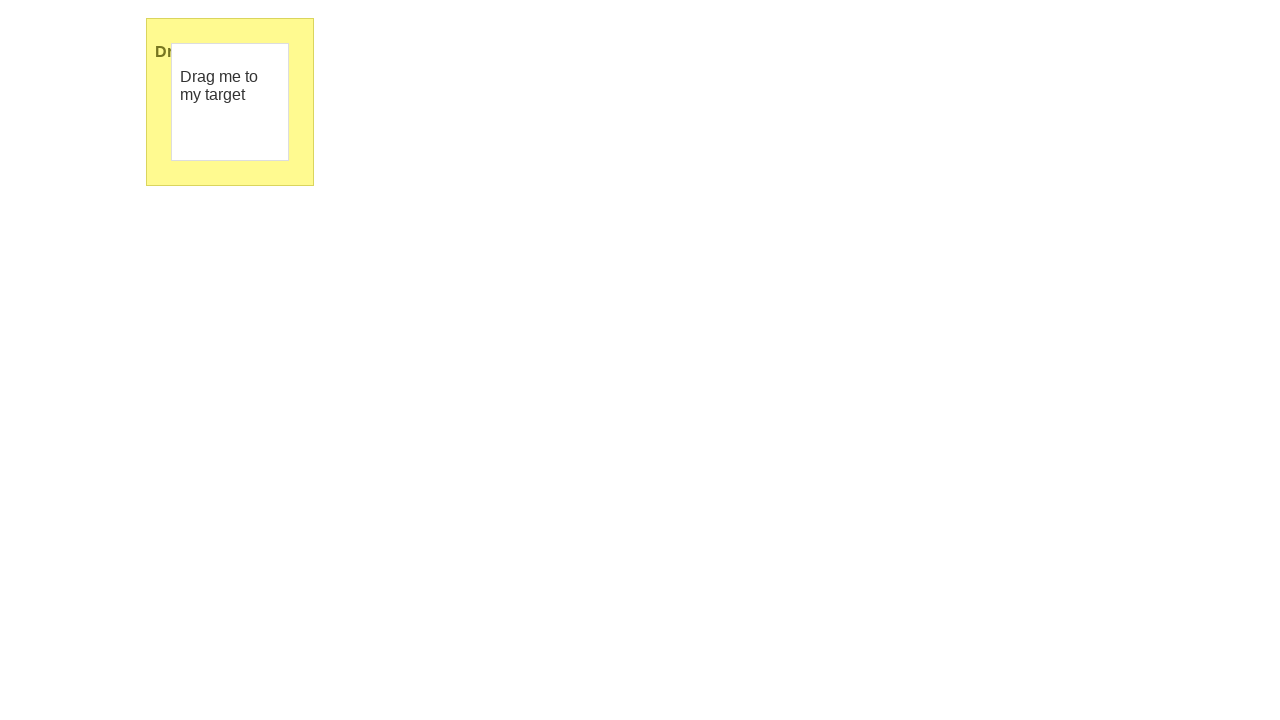

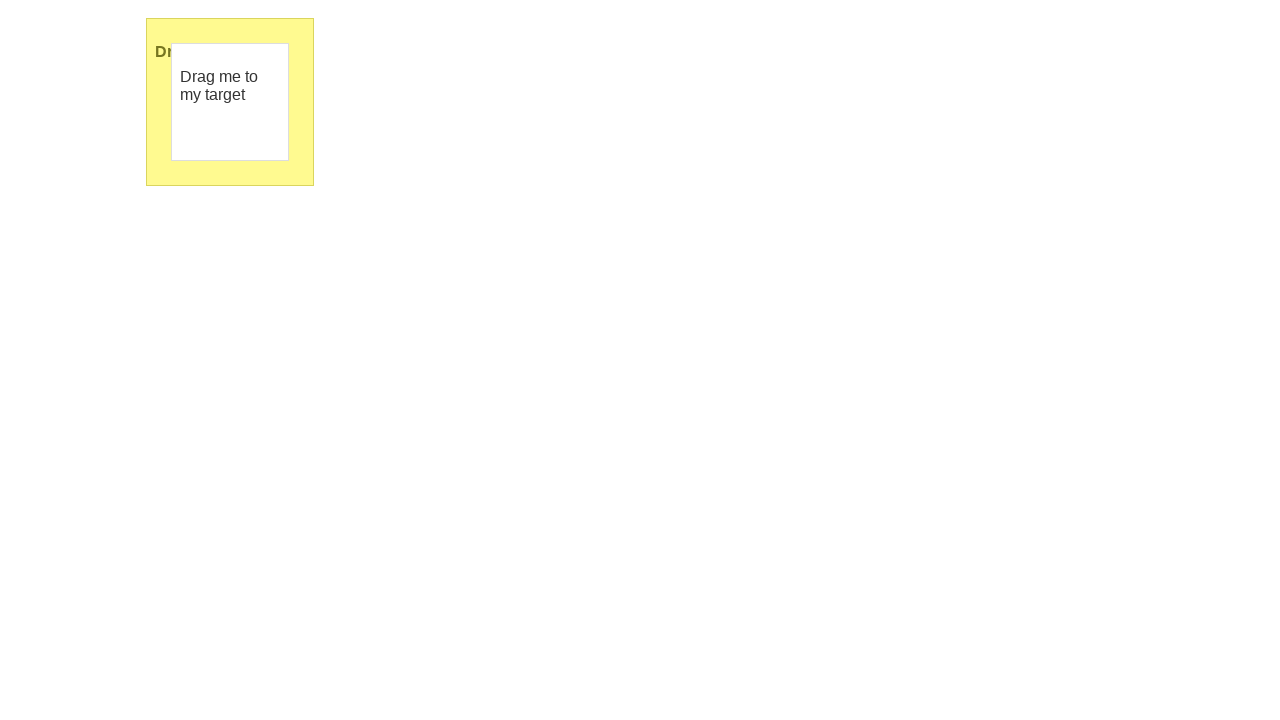